Tests adding multiple specific items (Cucumber, Brocolli, Beetroot) to a shopping cart by iterating through the product list and clicking the "Add to cart" button for each matching product.

Starting URL: https://rahulshettyacademy.com/seleniumPractise/

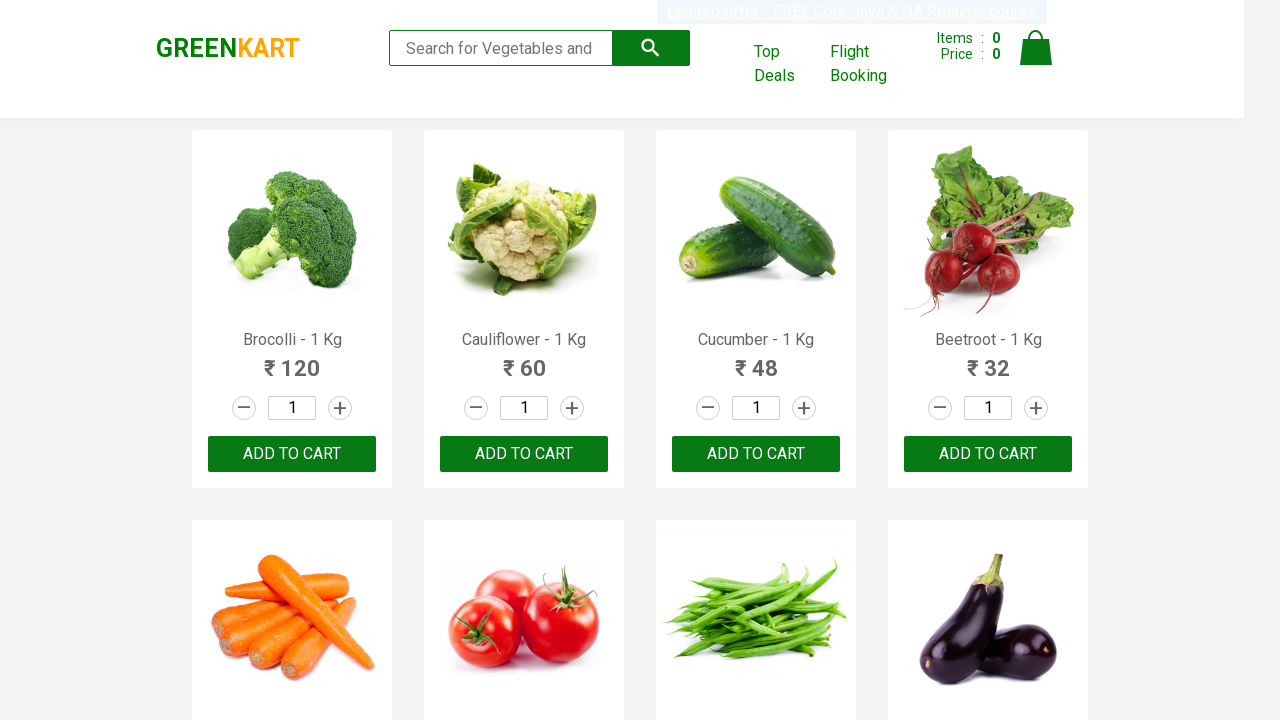

Waited for product list to load
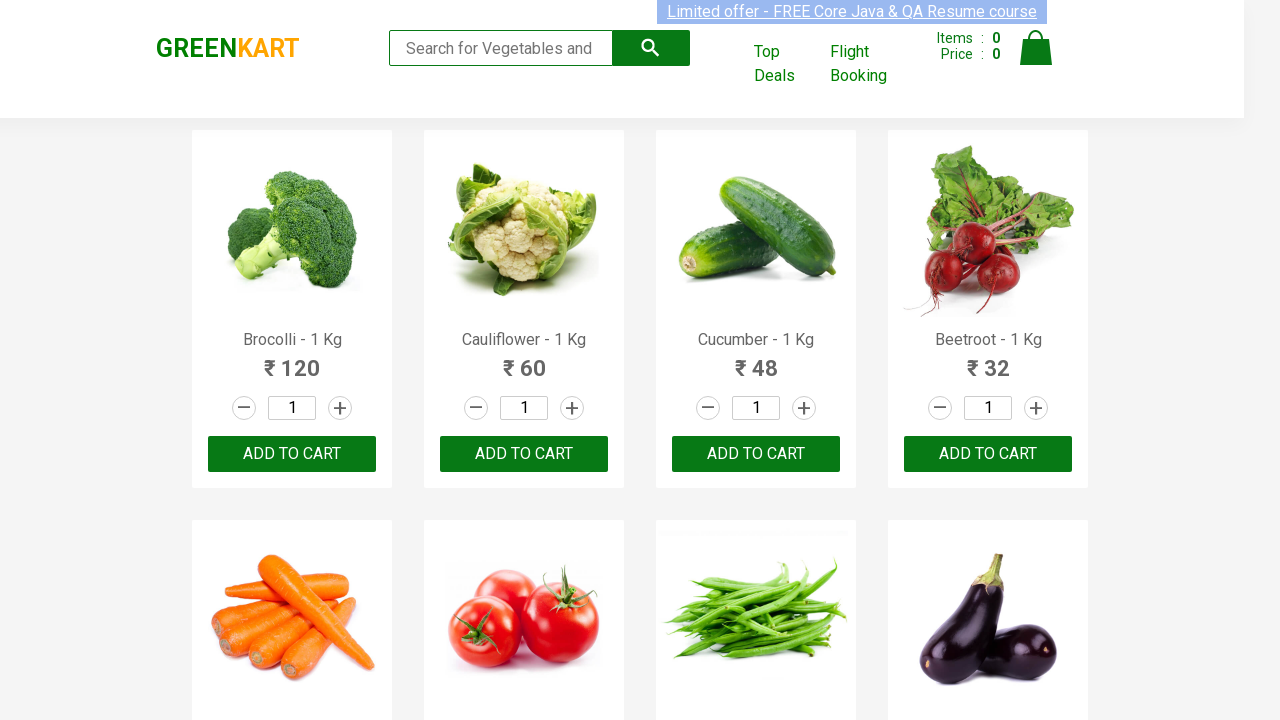

Retrieved all product name elements
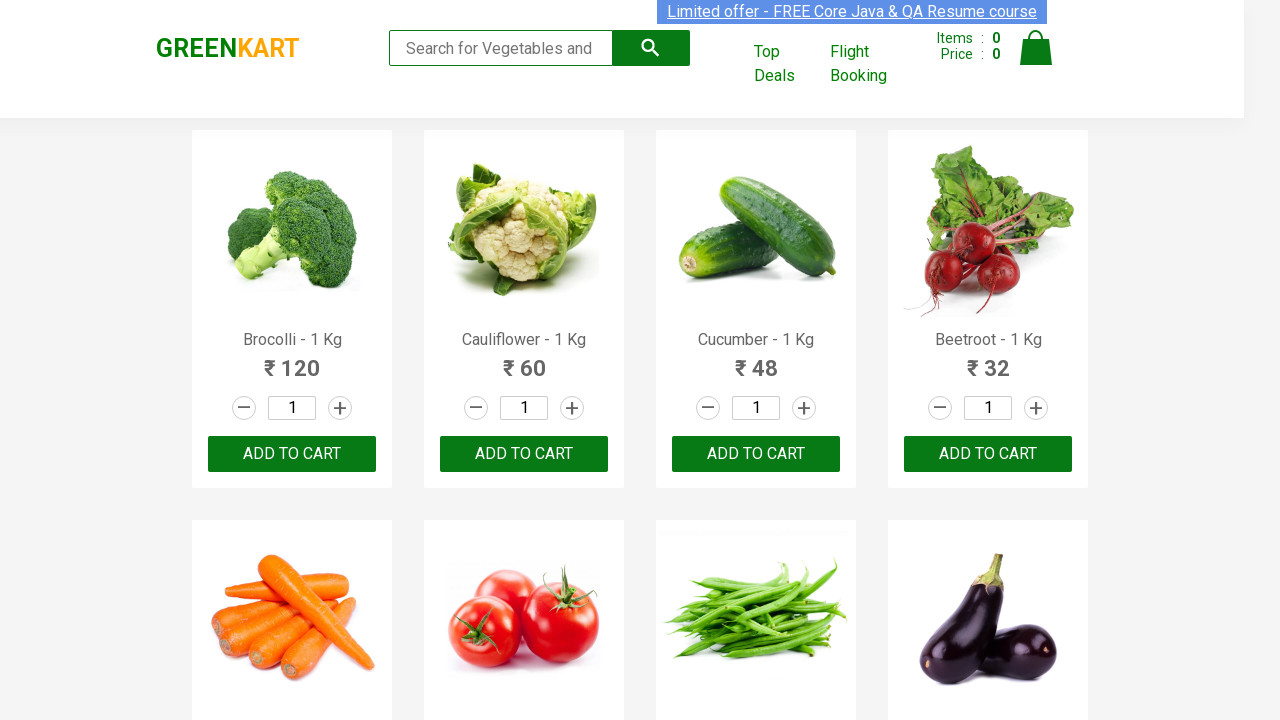

Retrieved all 'Add to cart' buttons
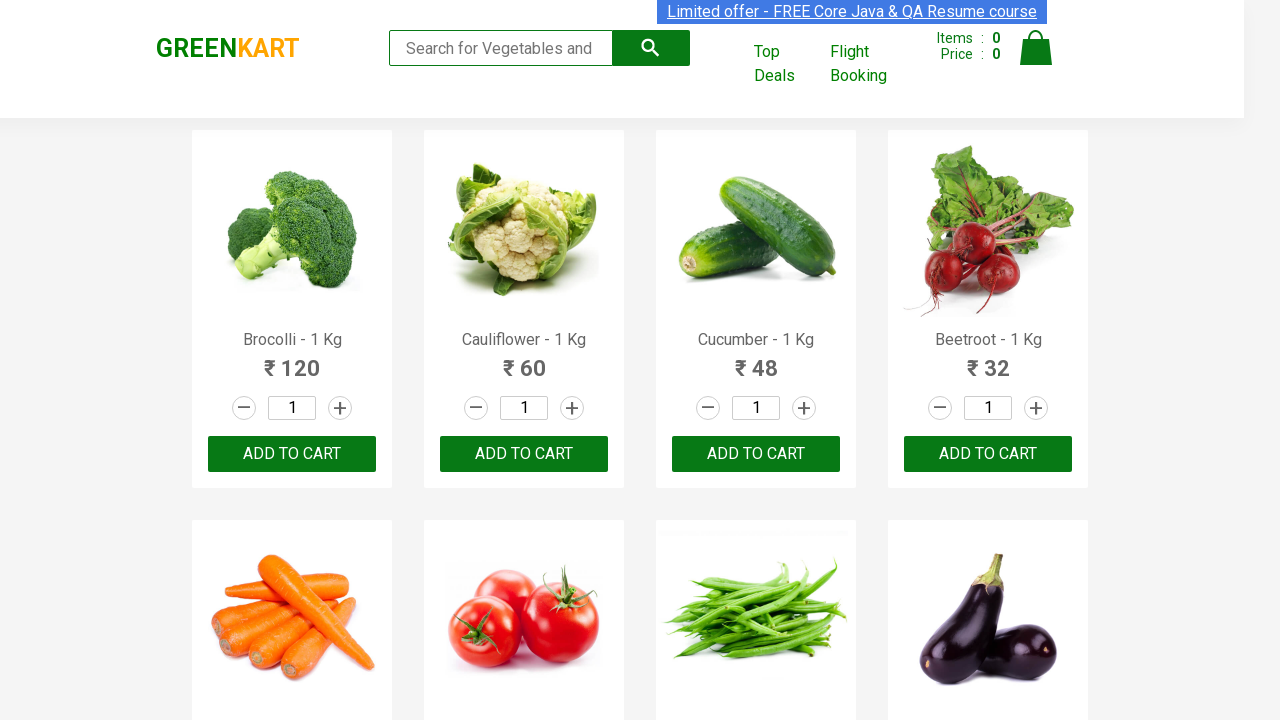

Clicked 'Add to cart' button for Brocolli at (292, 454) on div.product-action button >> nth=0
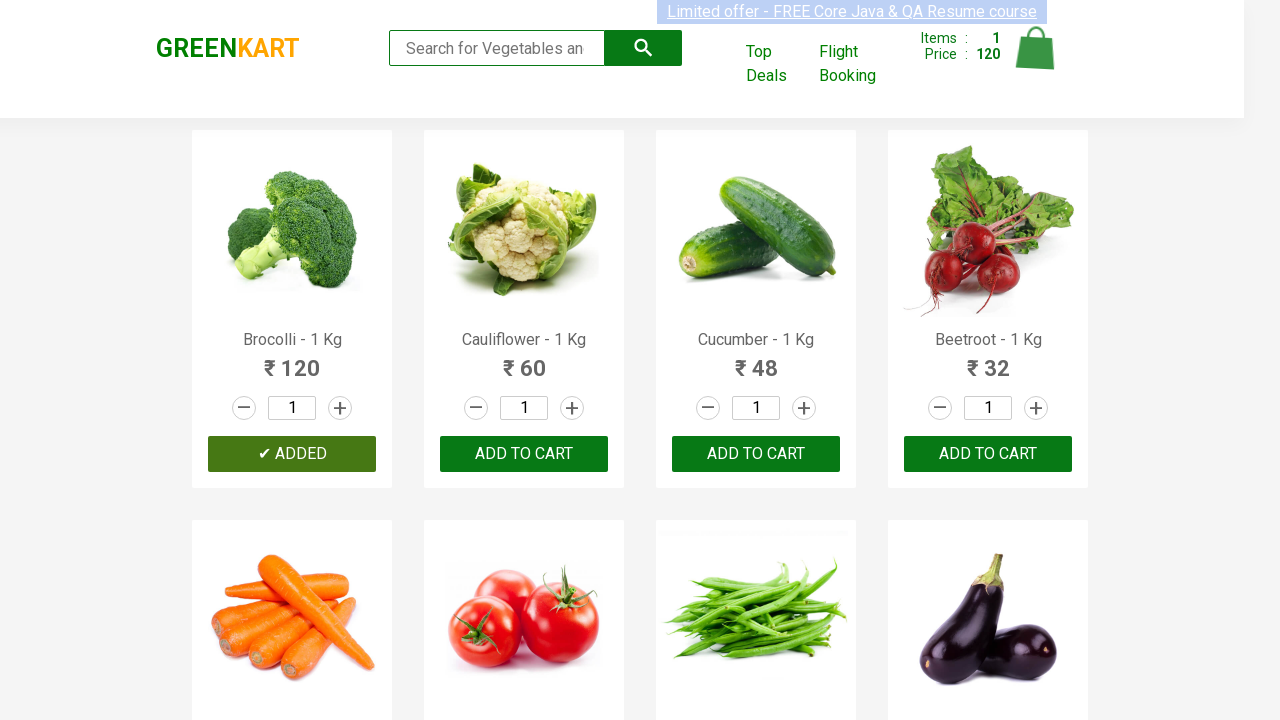

Clicked 'Add to cart' button for Cucumber at (756, 454) on div.product-action button >> nth=2
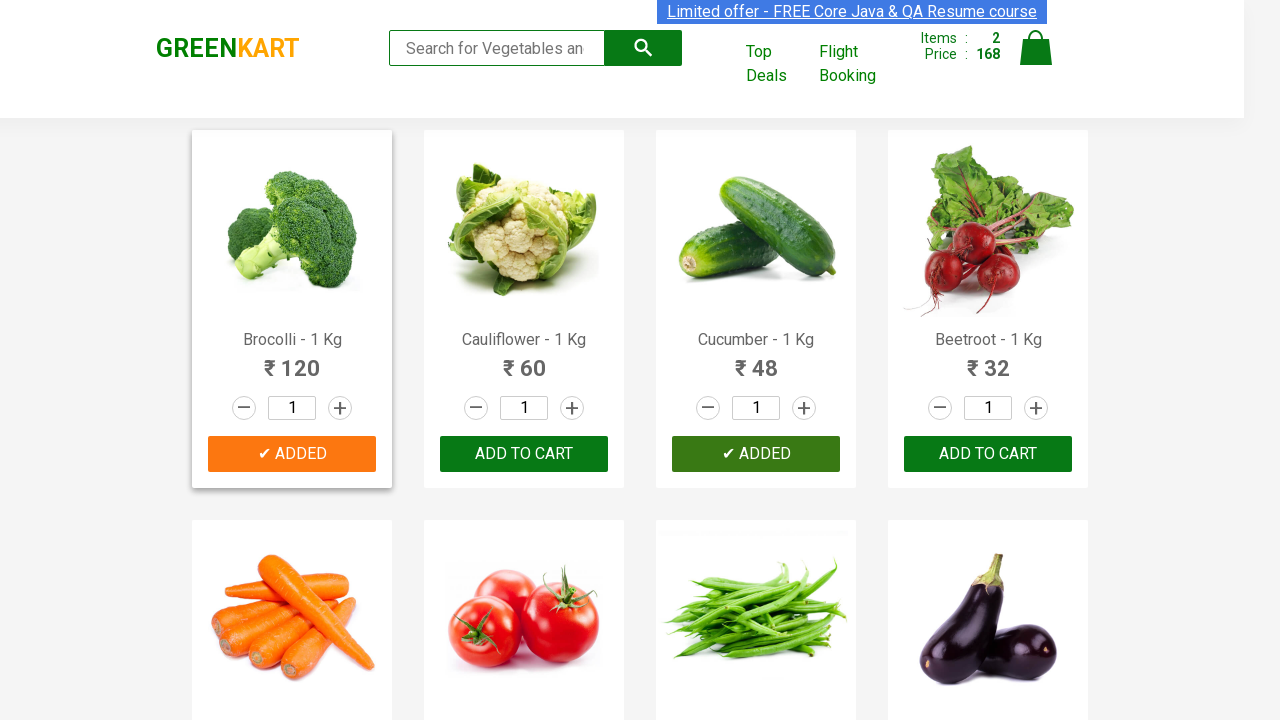

Clicked 'Add to cart' button for Beetroot at (988, 454) on div.product-action button >> nth=3
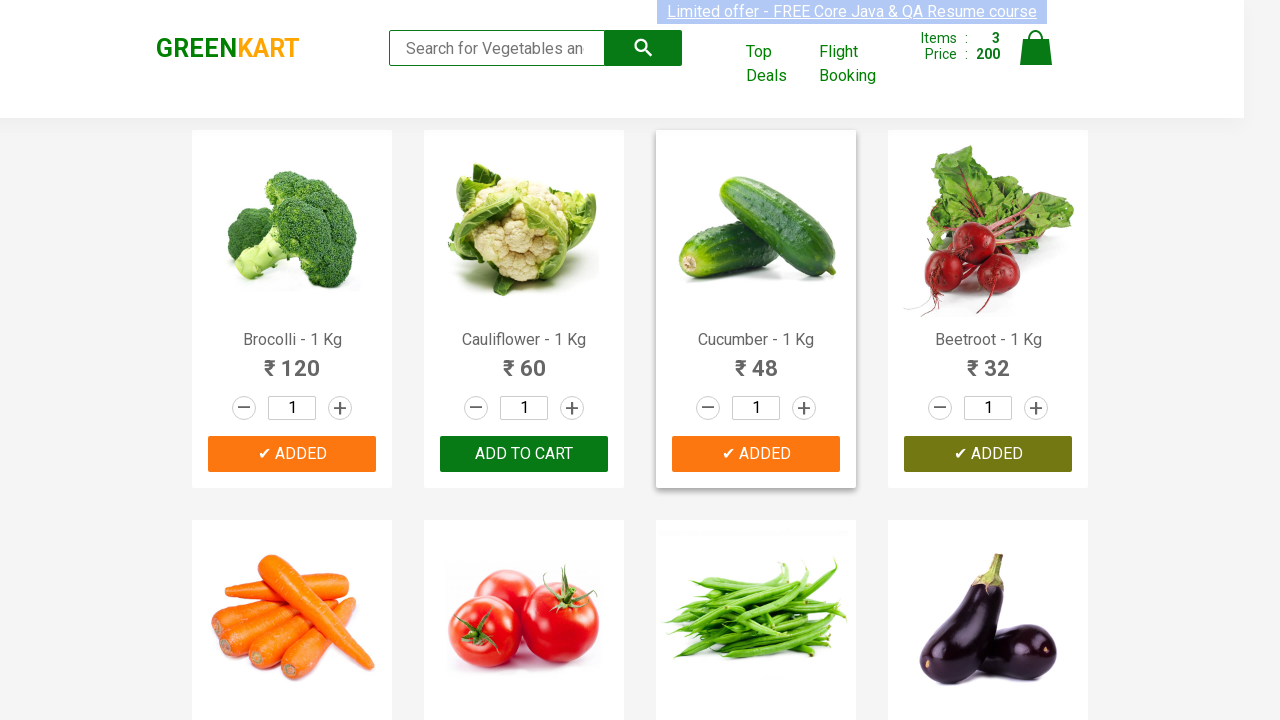

All required items (Cucumber, Brocolli, Beetroot) have been added to cart
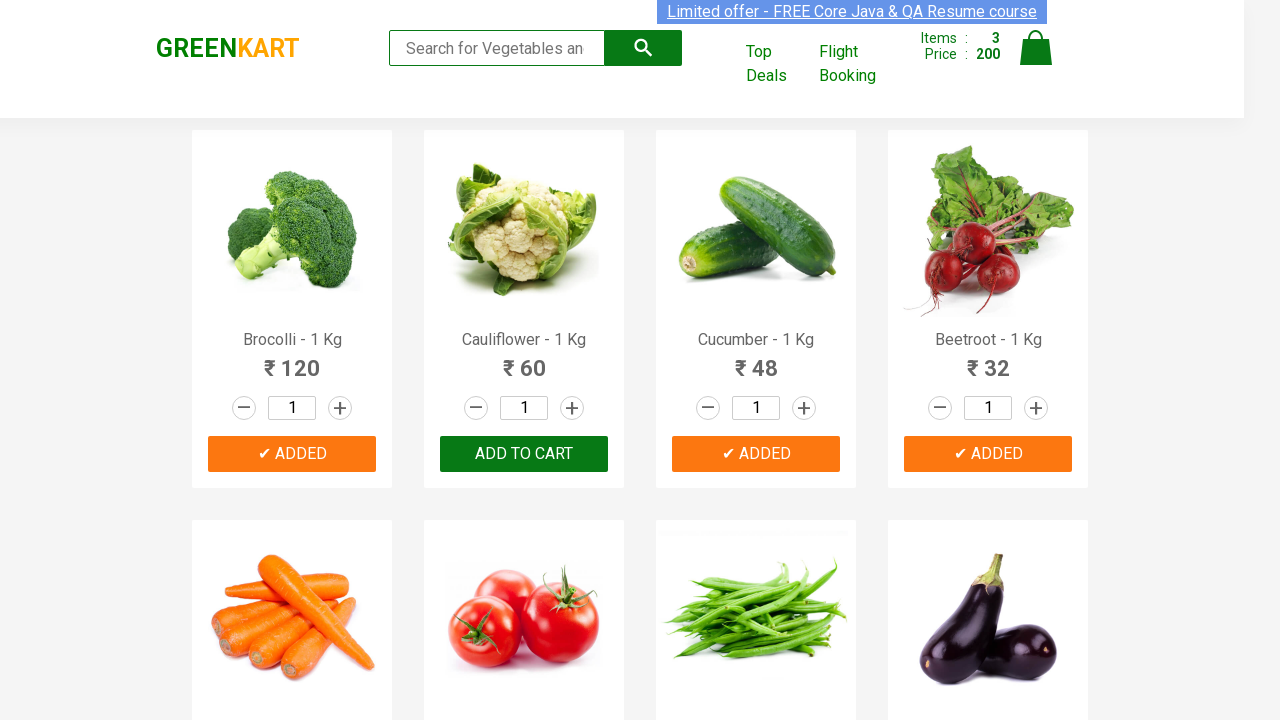

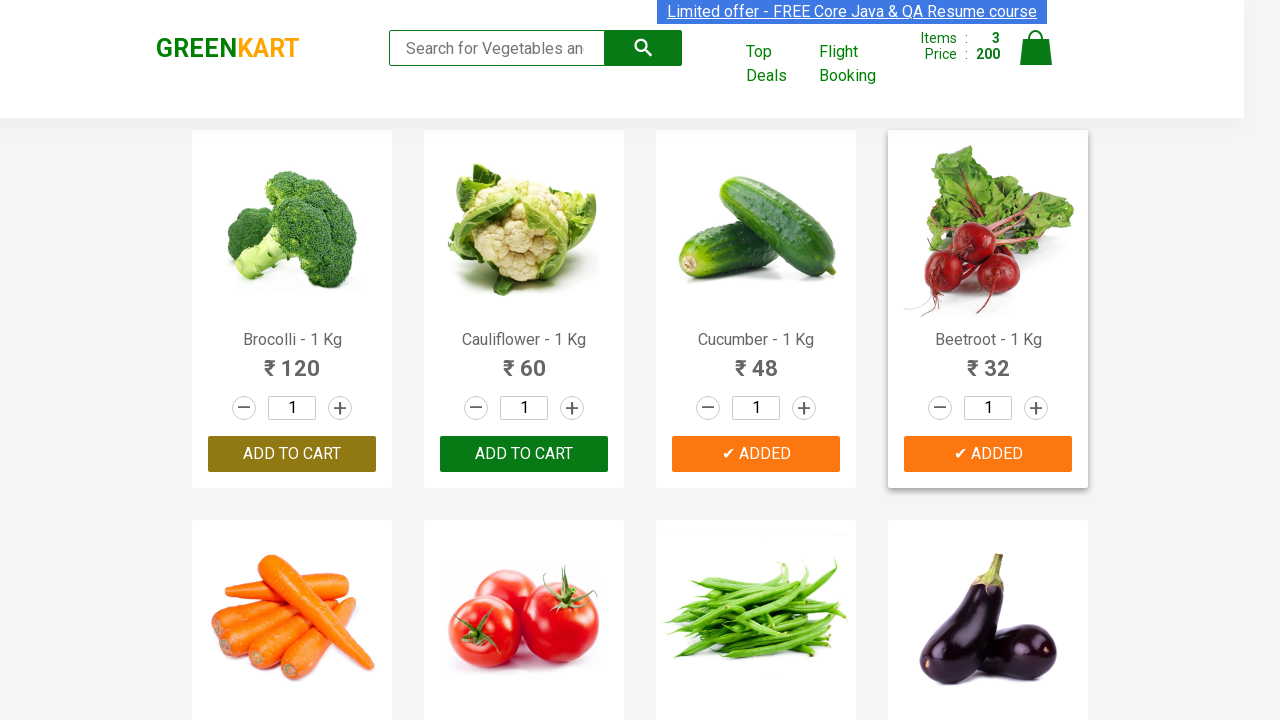